Navigates to the VCTC Pune website and maximizes the browser window. This is a simple page load verification test.

Starting URL: https://vctcpune.com/

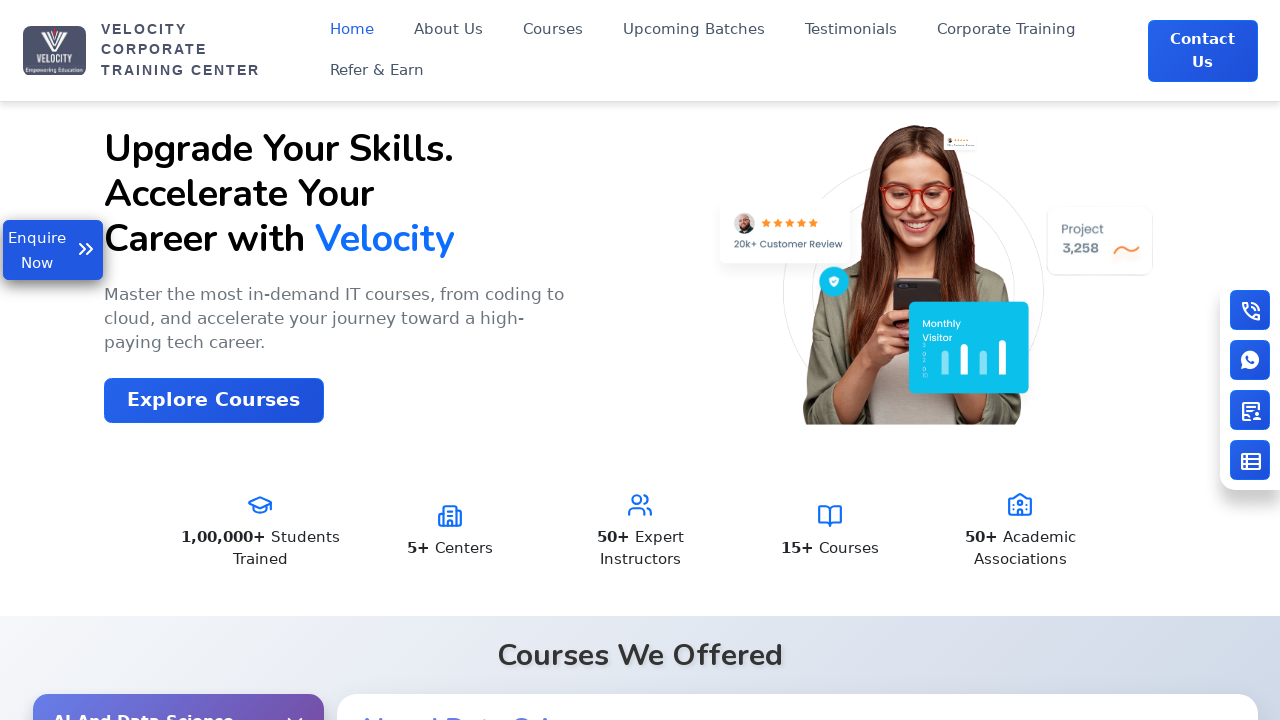

Waited for page DOM to fully load
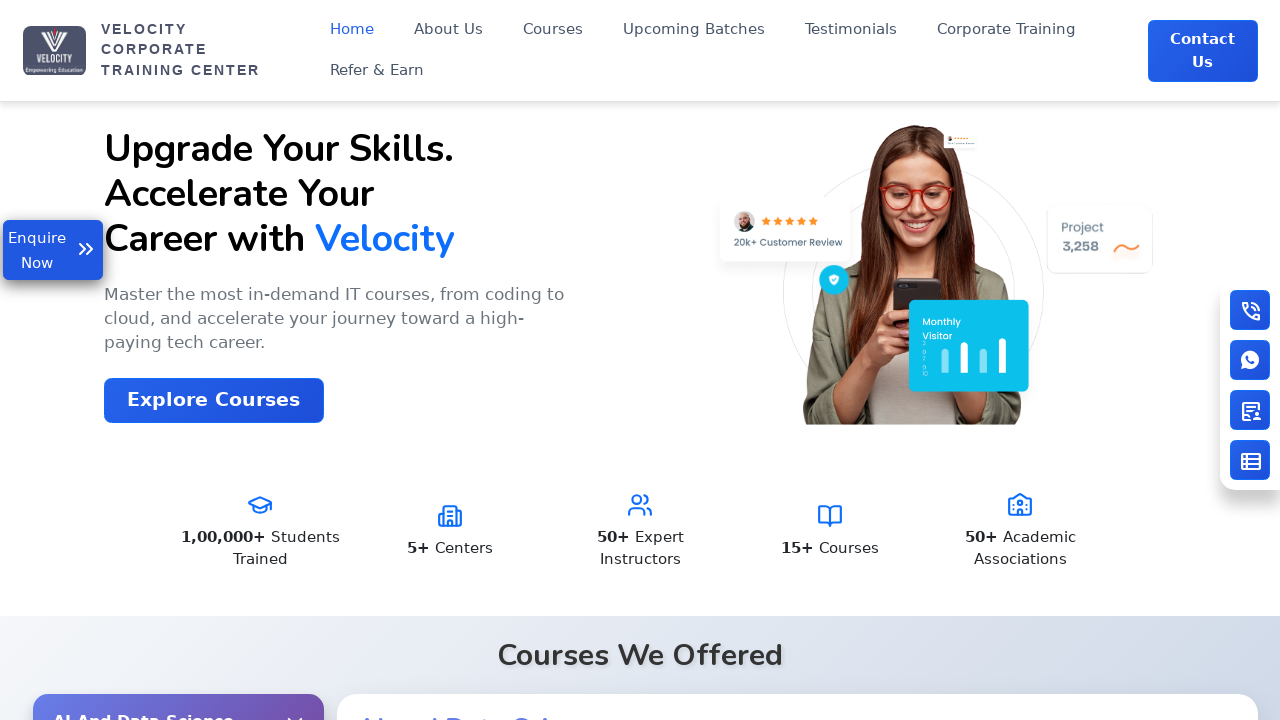

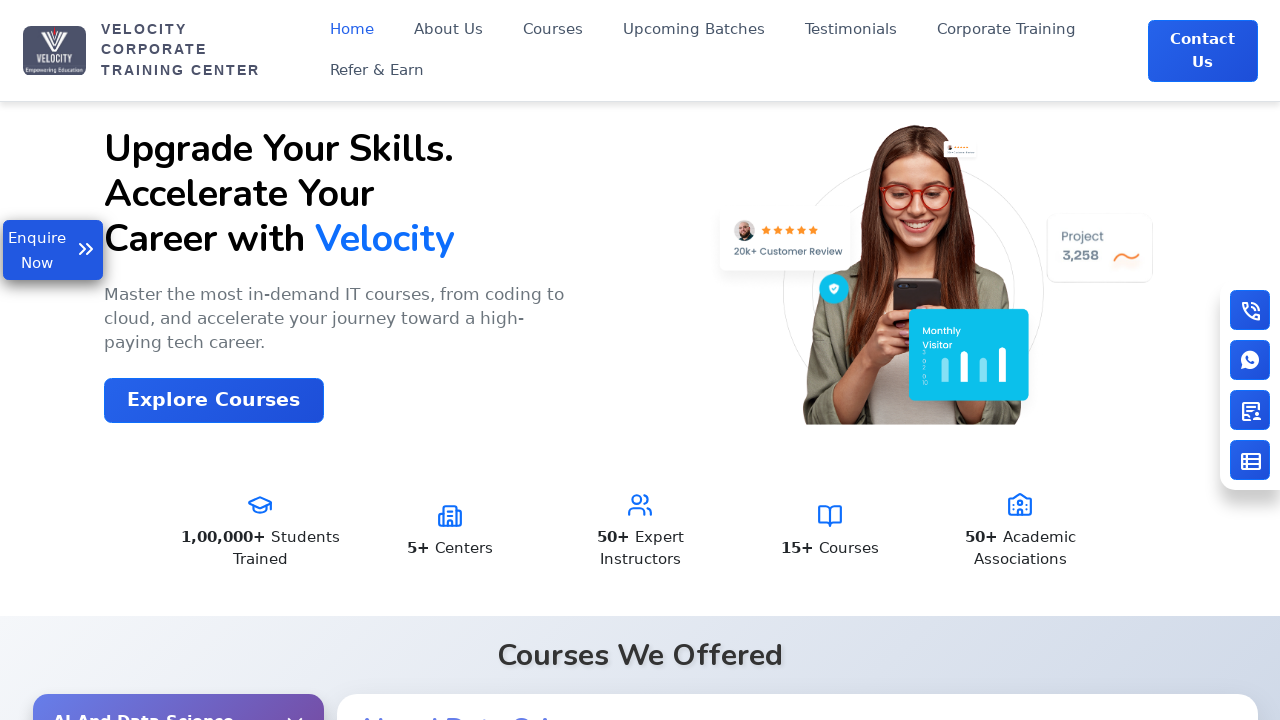